Tests selecting first and last checkboxes and then deselecting them

Starting URL: https://seleniumbase.io/demo_page

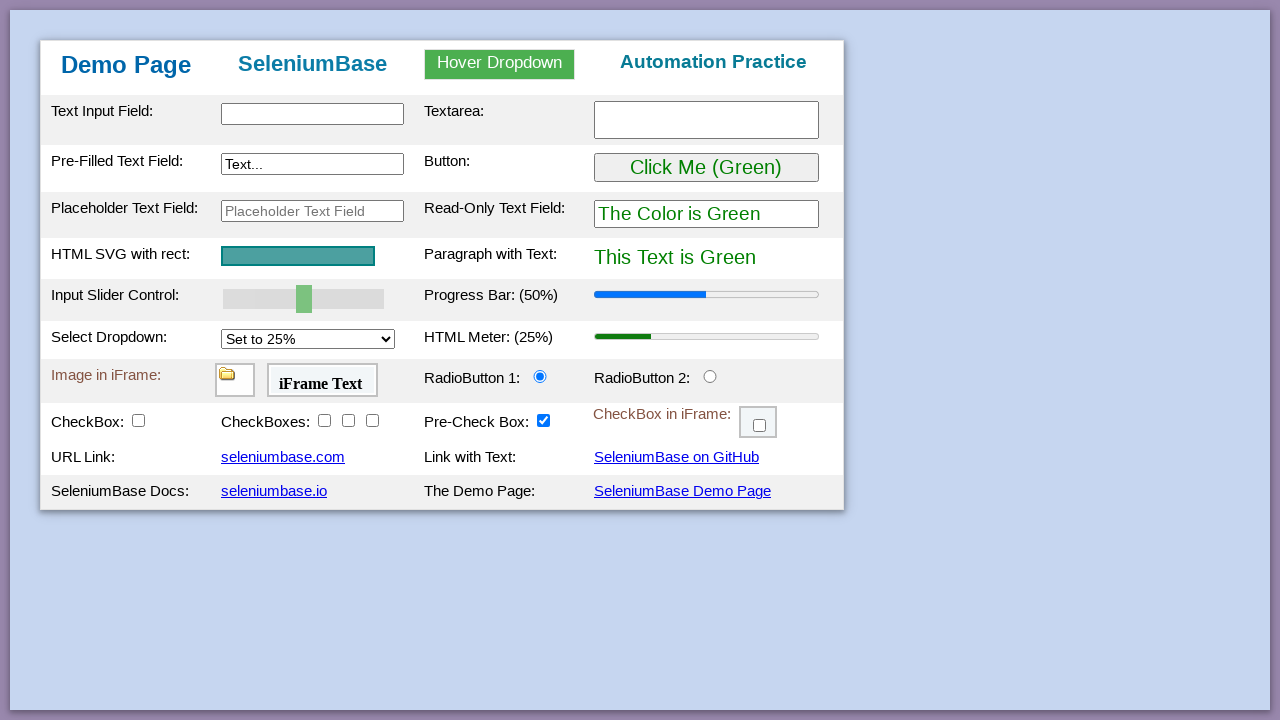

Located checkbox 2 element
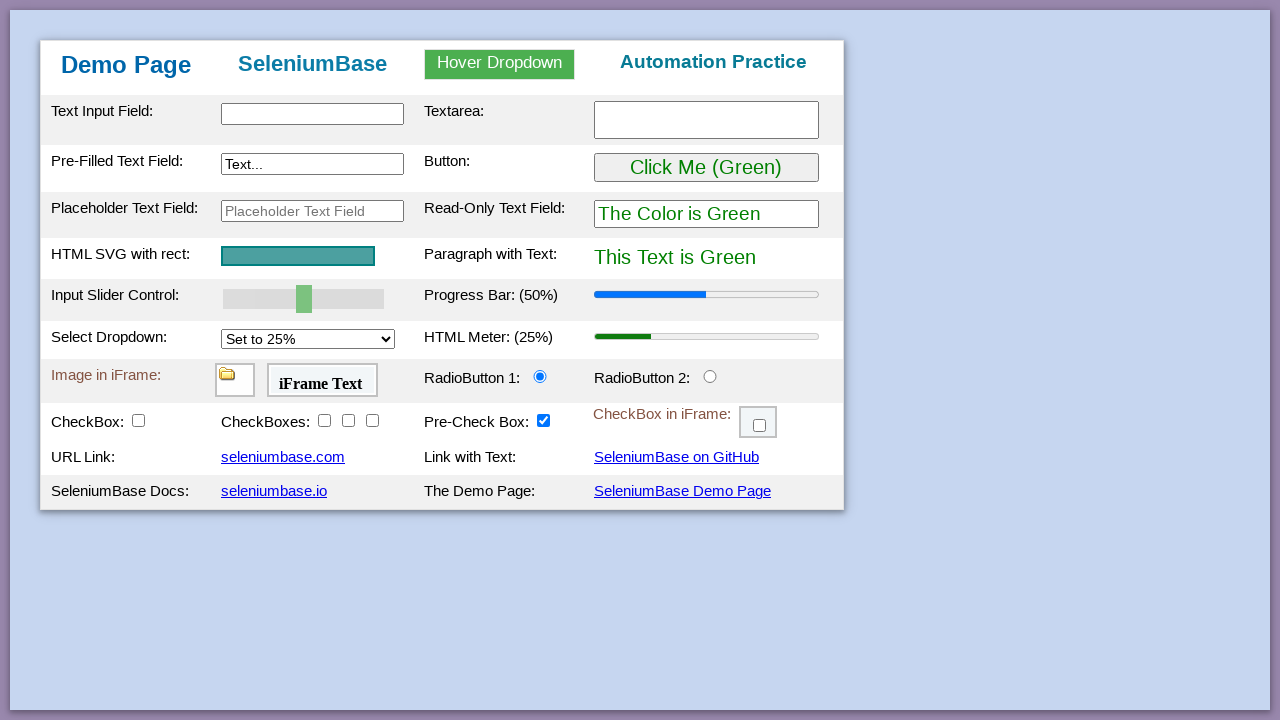

Located checkbox 4 element
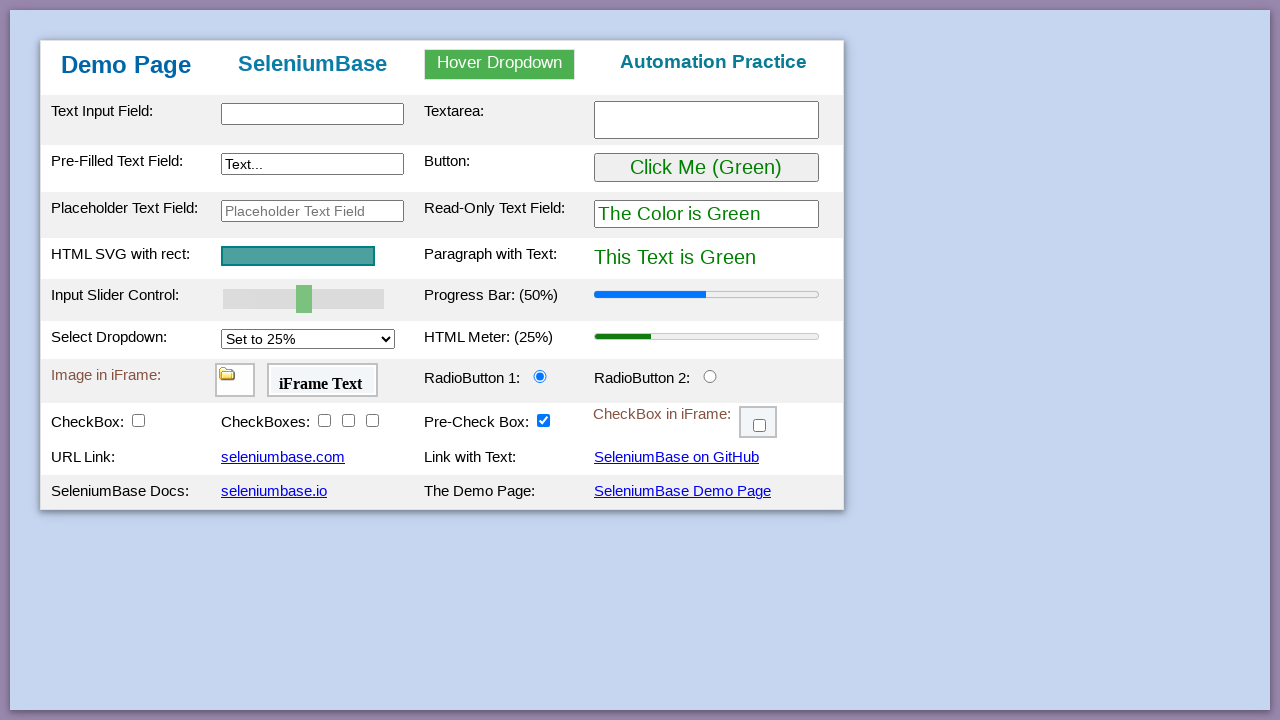

Clicked checkbox 2 to select it at (324, 420) on #checkBox2
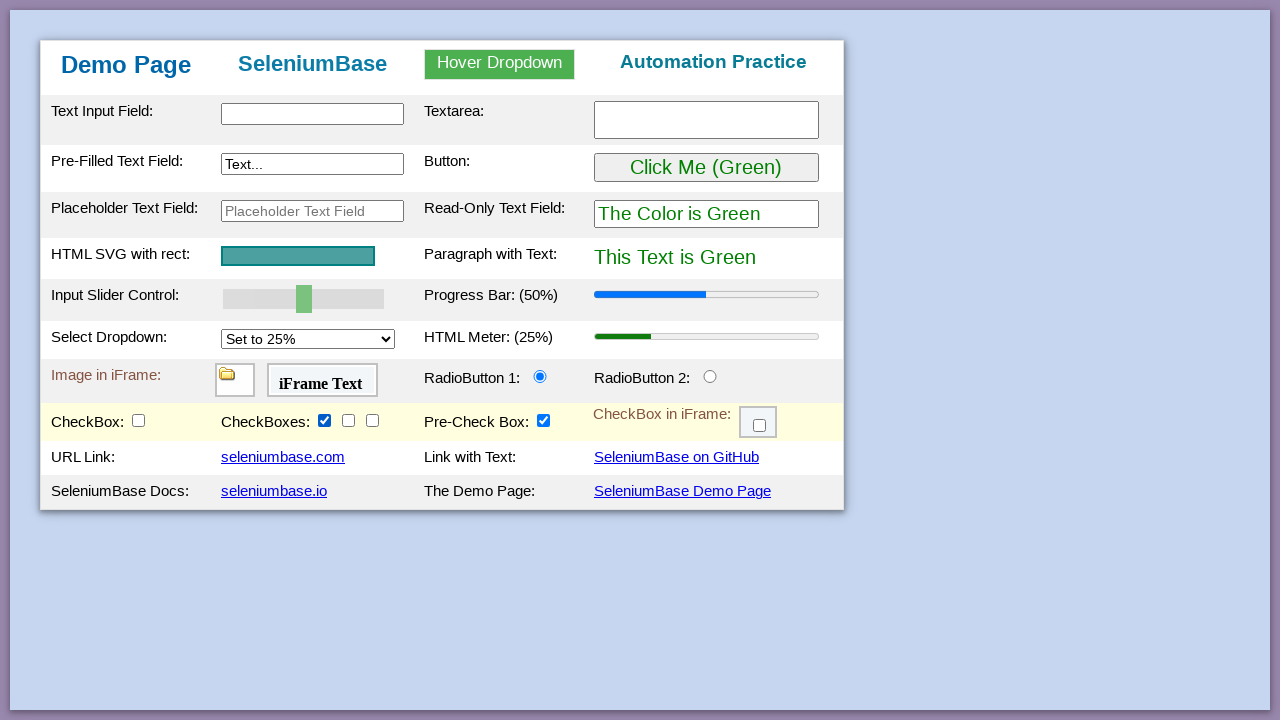

Clicked checkbox 4 to select it at (372, 420) on #checkBox4
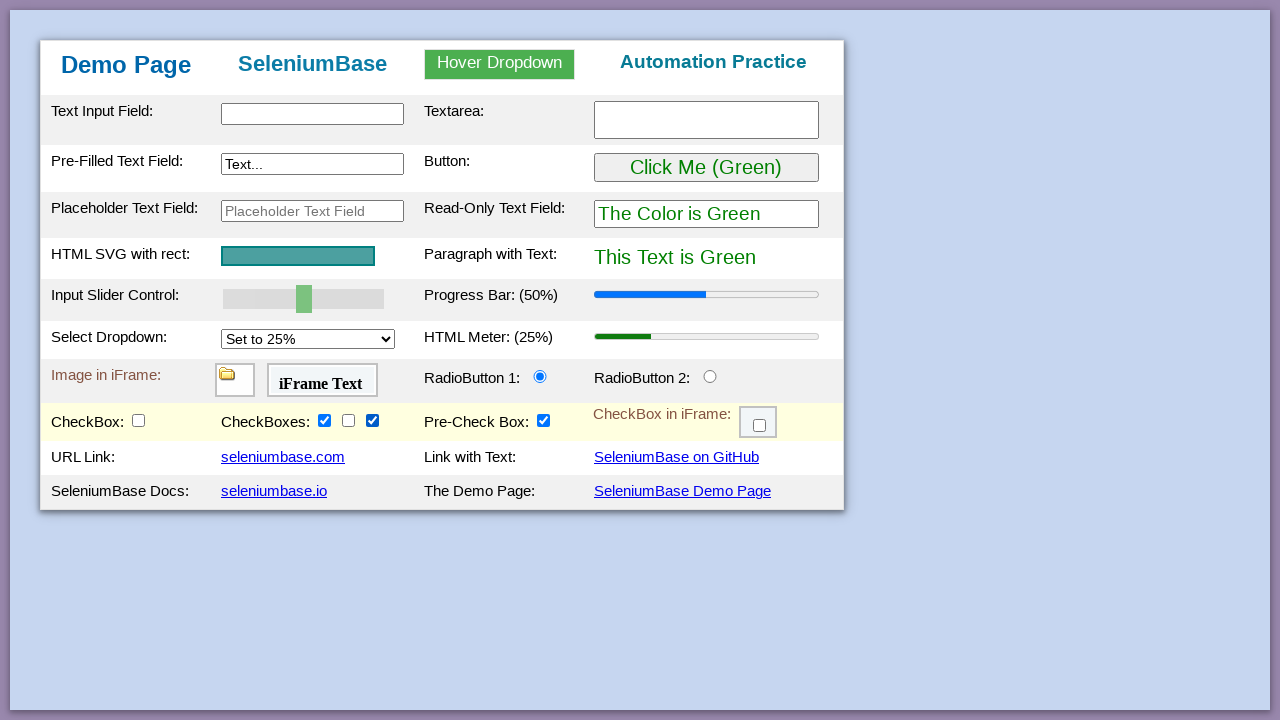

Clicked checkbox 2 to deselect it at (324, 420) on #checkBox2
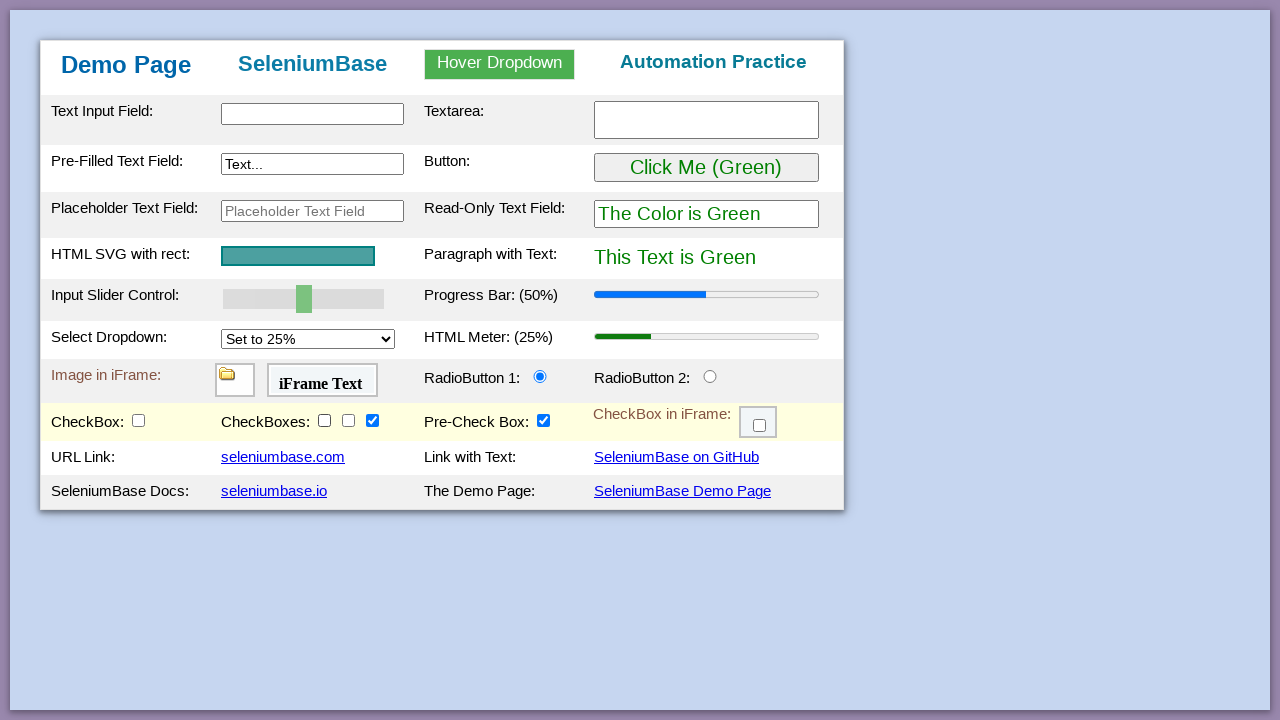

Clicked checkbox 4 to deselect it at (372, 420) on #checkBox4
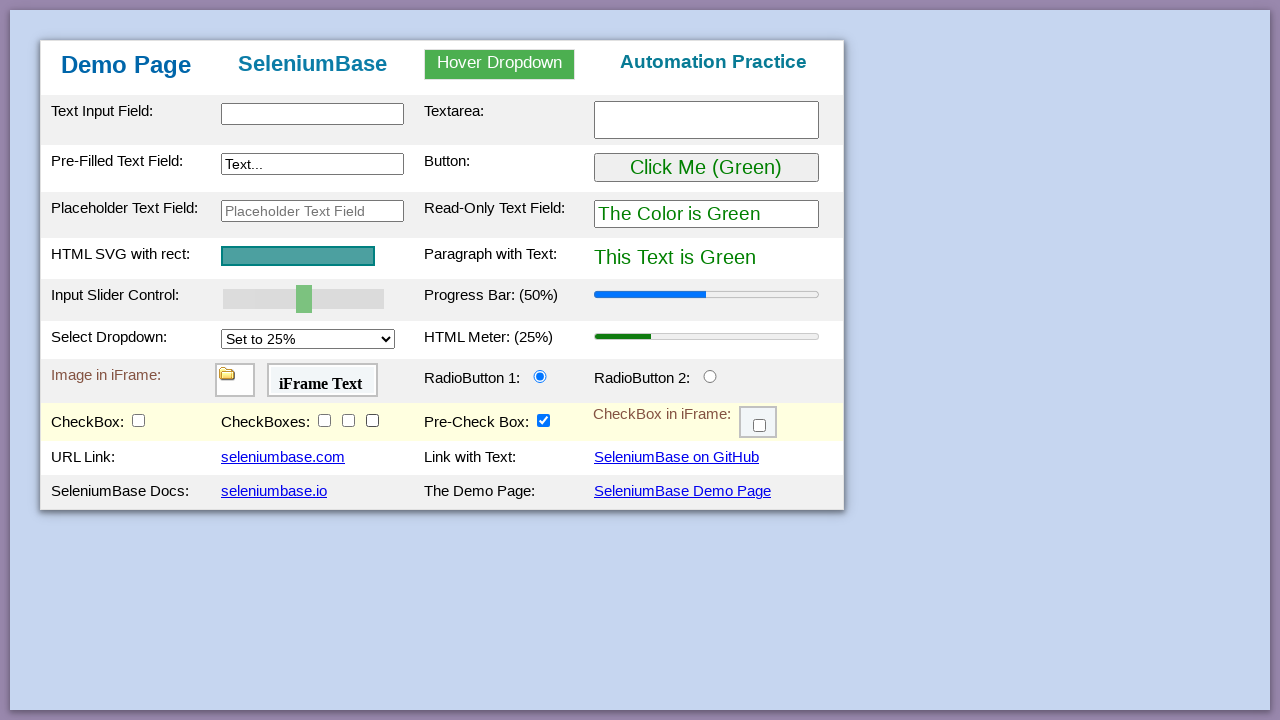

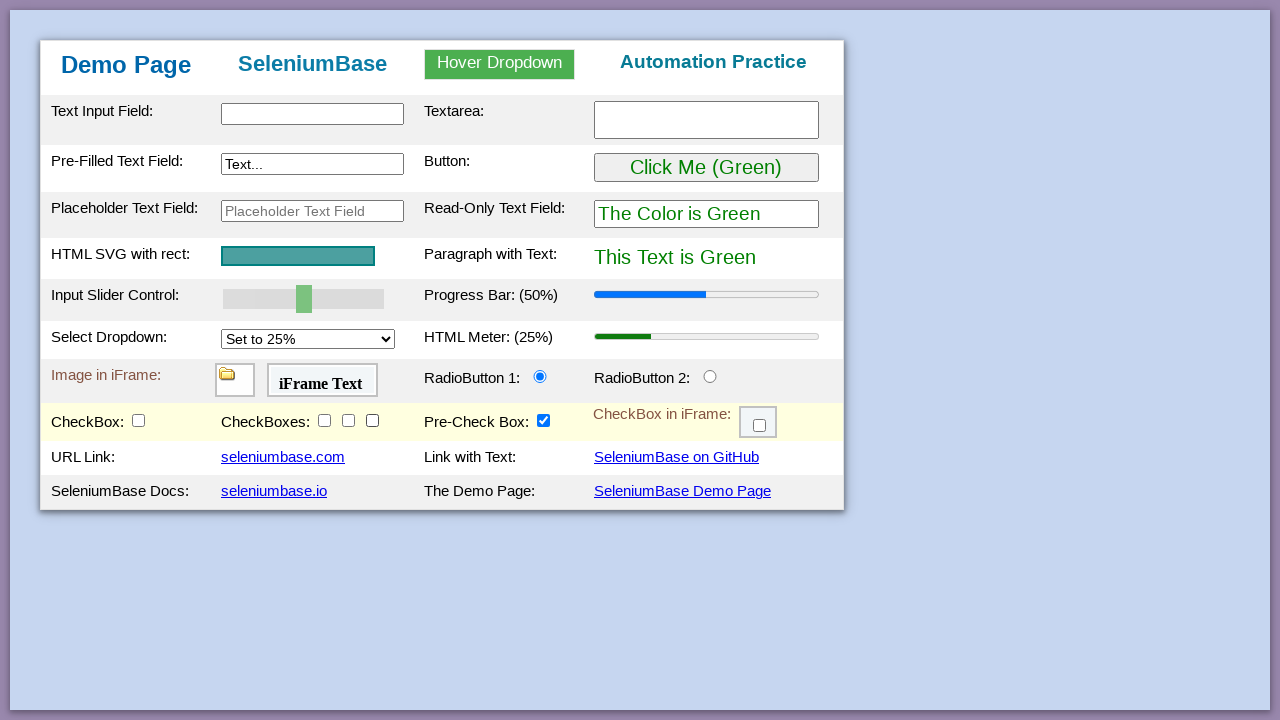